Navigates to the Rifle Slings page and verifies that Add to Cart/Select buttons on product cards are enabled

Starting URL: https://www.glendale.com

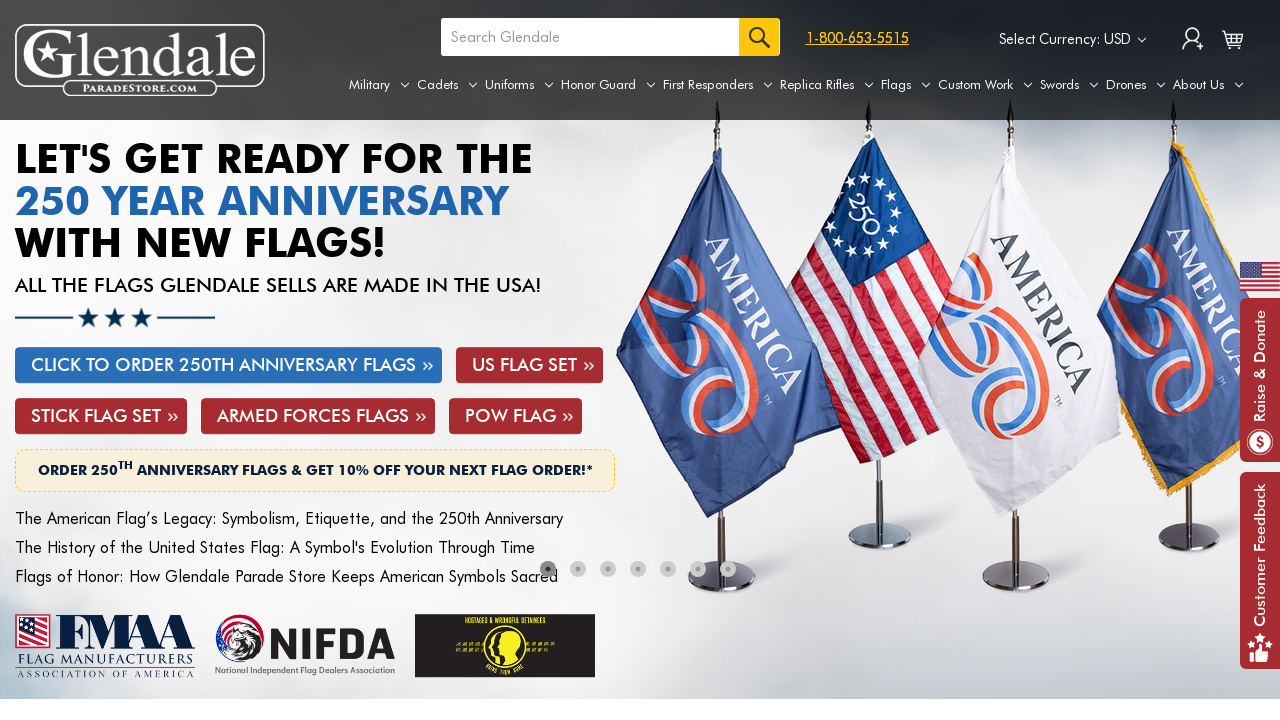

Hovered over Replica Rifles tab to open dropdown menu at (827, 85) on a[aria-label='Replica Rifles']
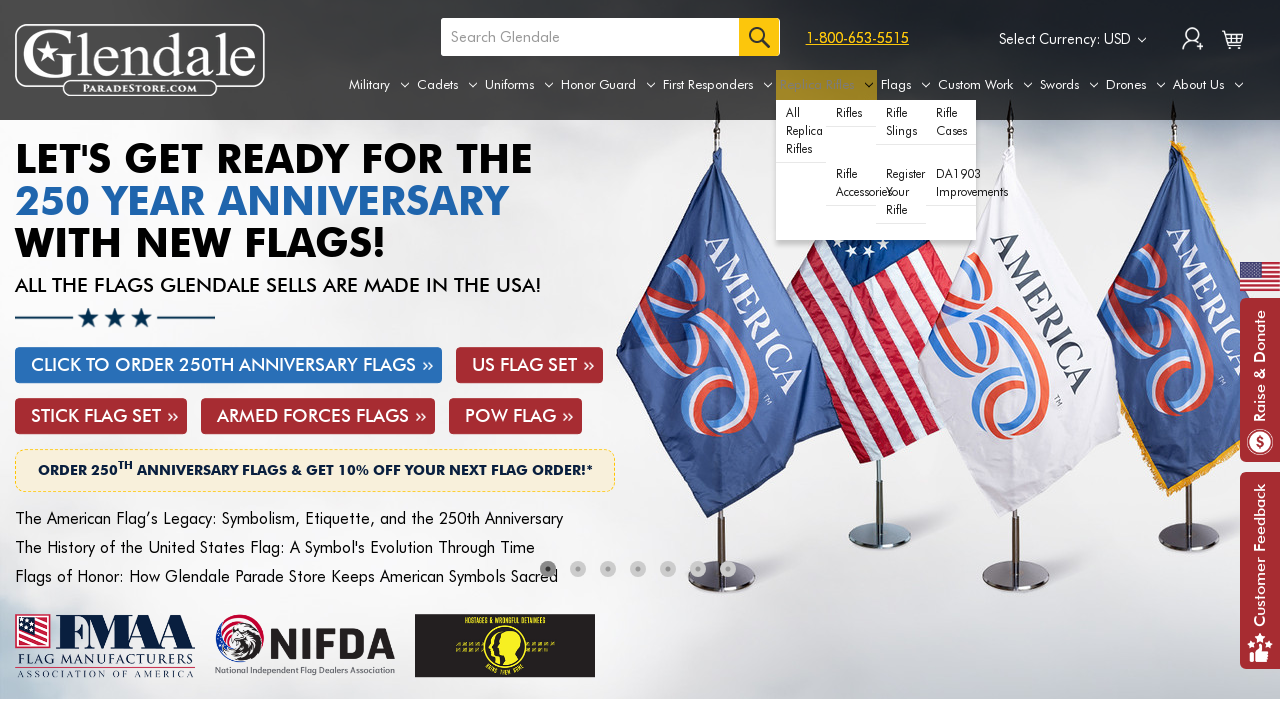

Clicked on Rifle Slings from dropdown menu at (901, 122) on div#navPages-49 ul.navPage-subMenu-list li.navPage-subMenu-item a.navPage-subMen
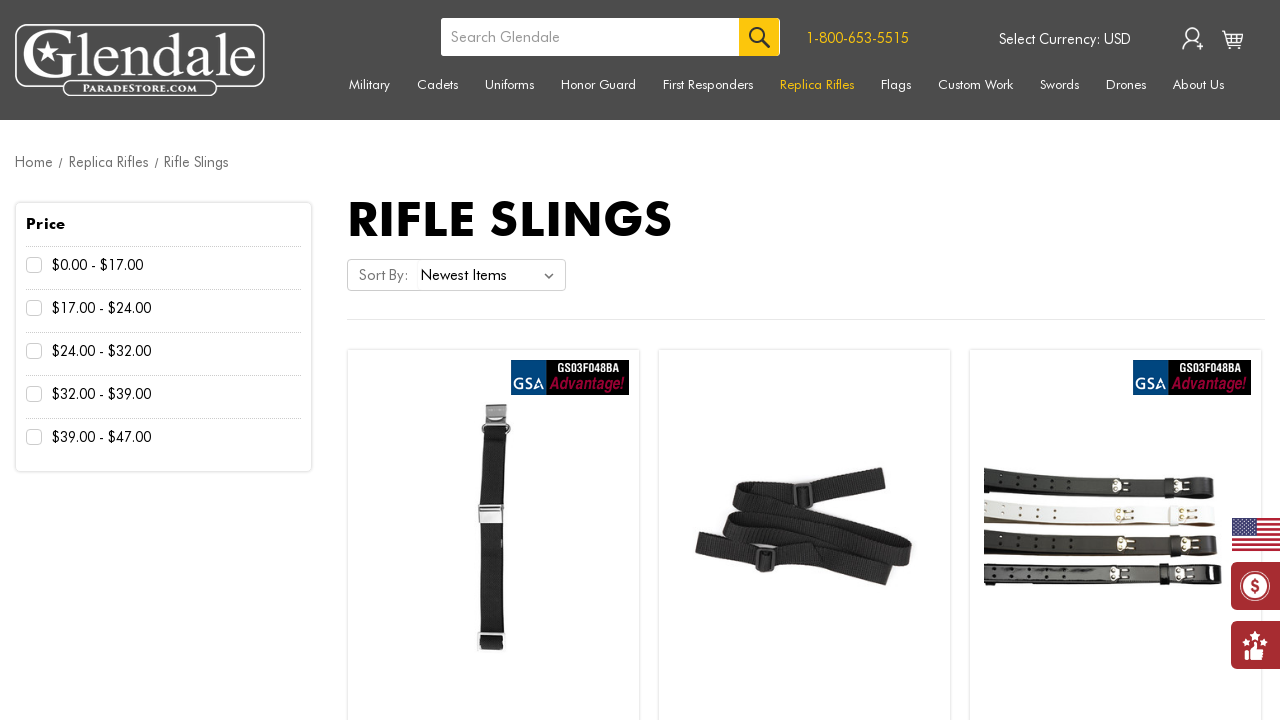

Product buttons loaded on Rifle Slings page
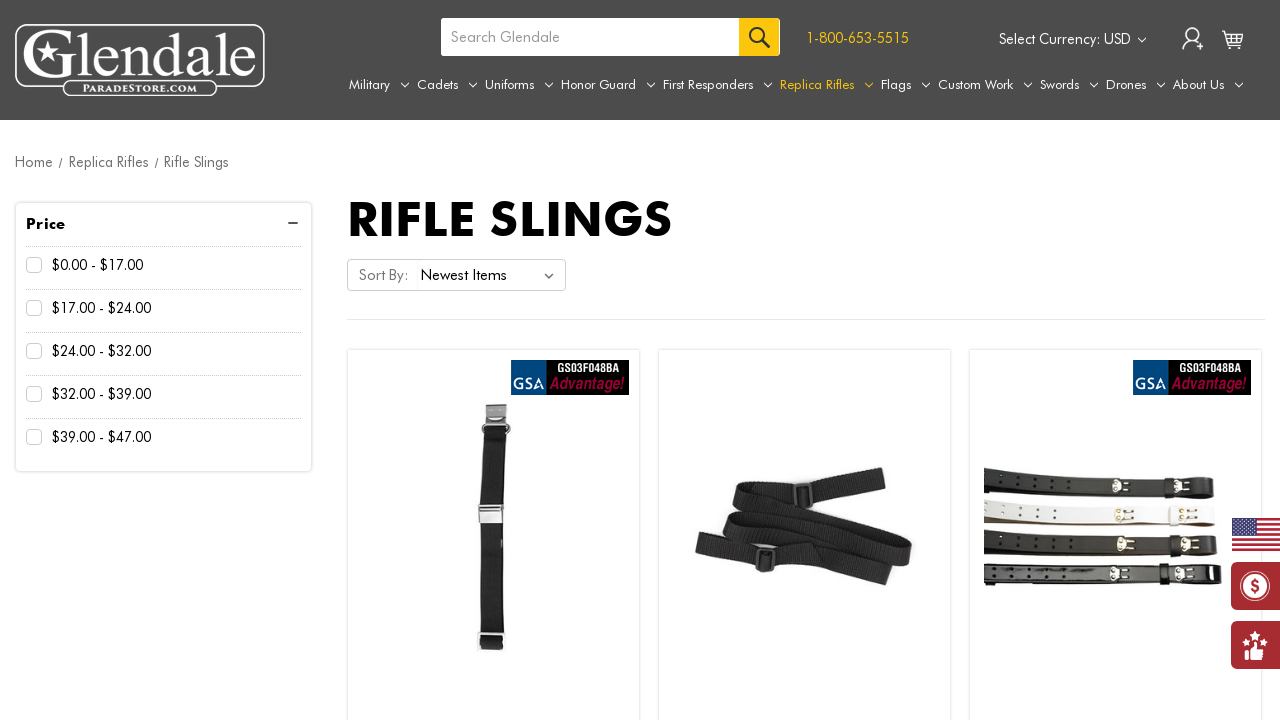

Verified 4 Add to Cart/Select buttons are present on product cards
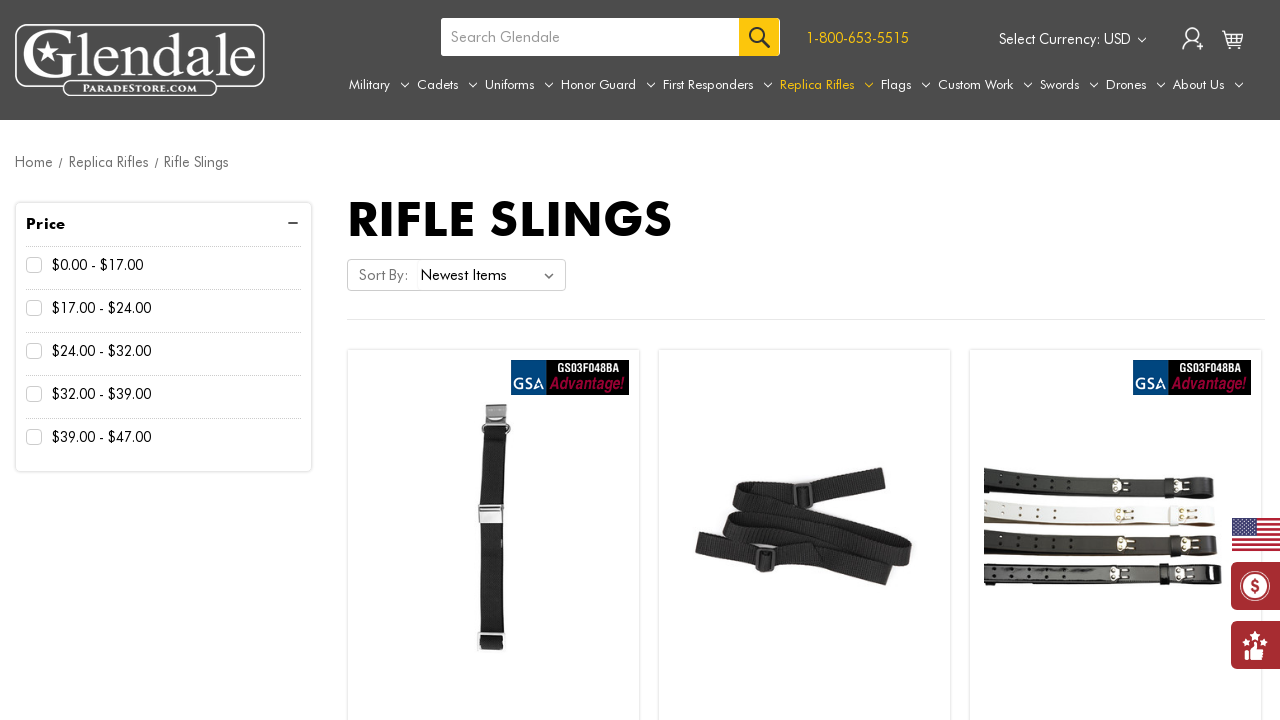

Verified first Add to Cart/Select button is enabled and clickable
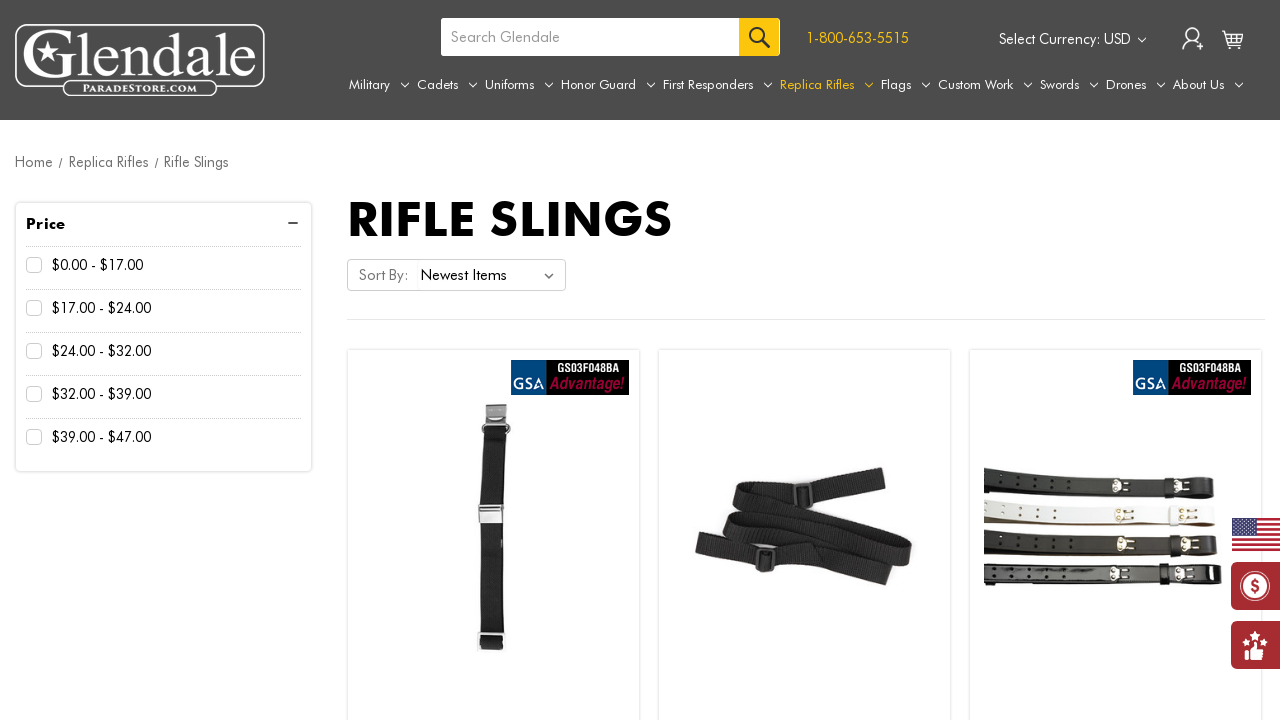

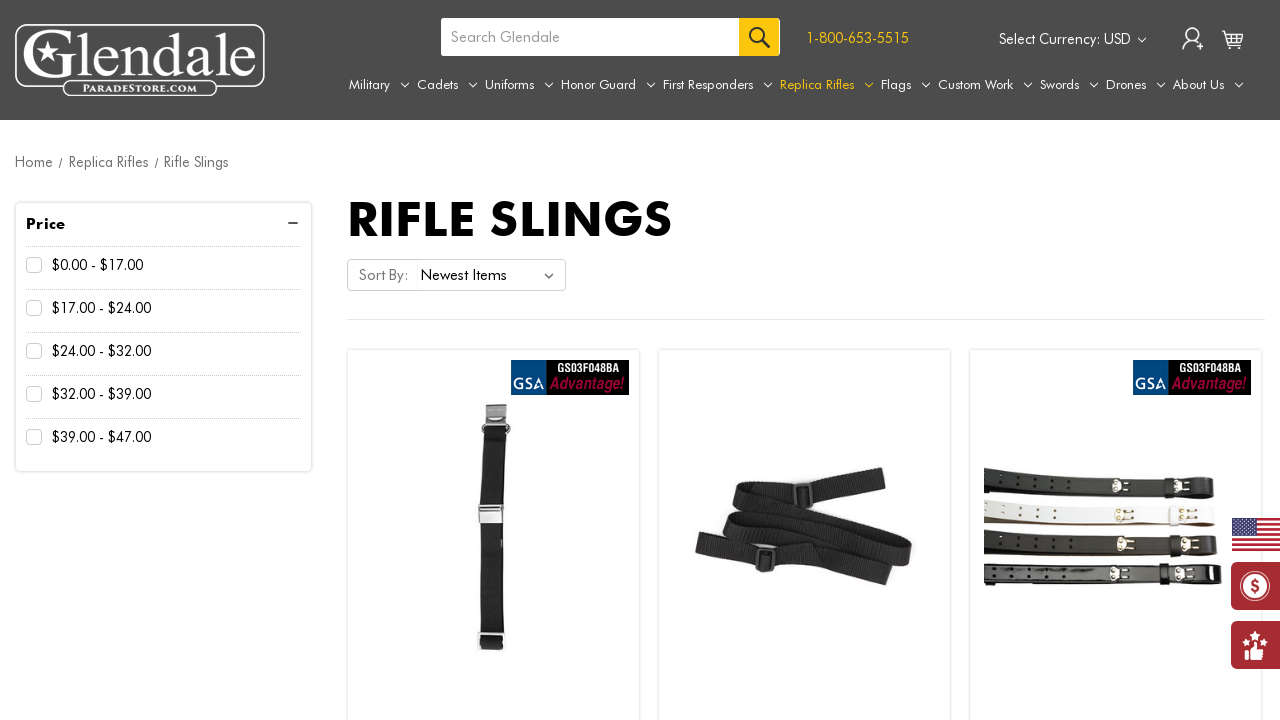